Tests window handling functionality by clicking a button that opens a new tabbed window on a demo automation testing site

Starting URL: http://demo.automationtesting.in/Windows.html

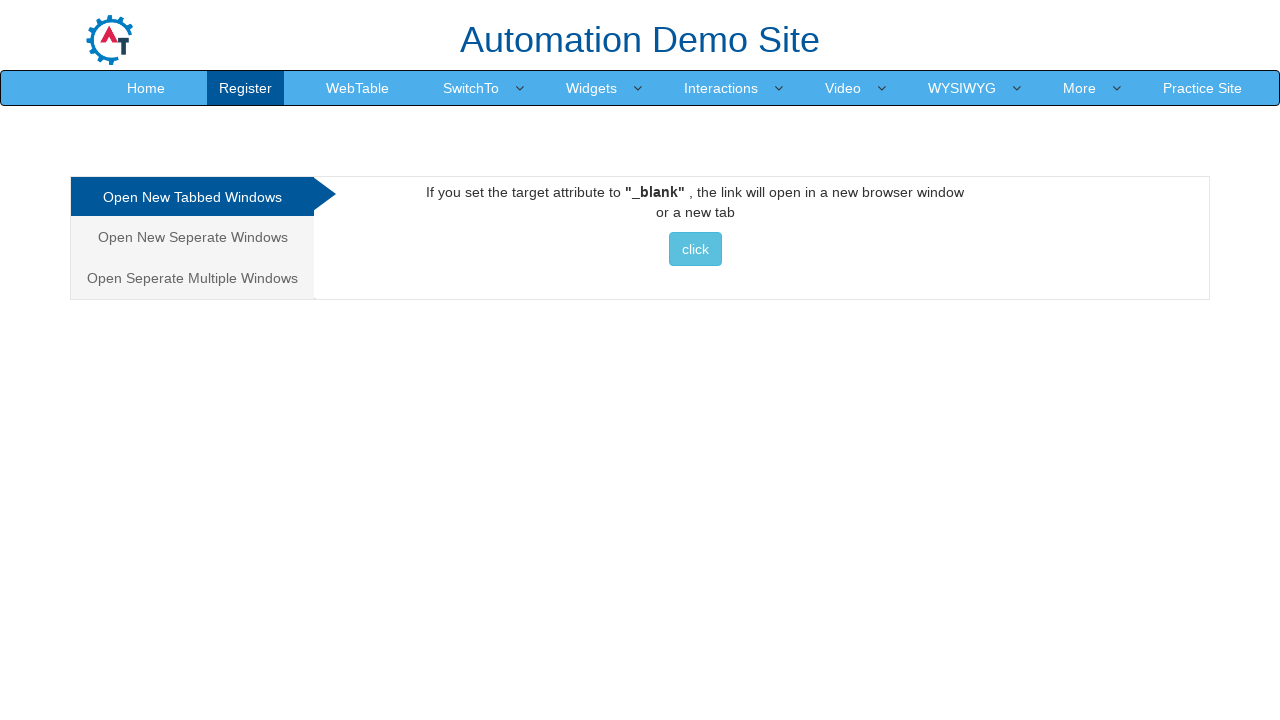

Navigated to Windows demo page
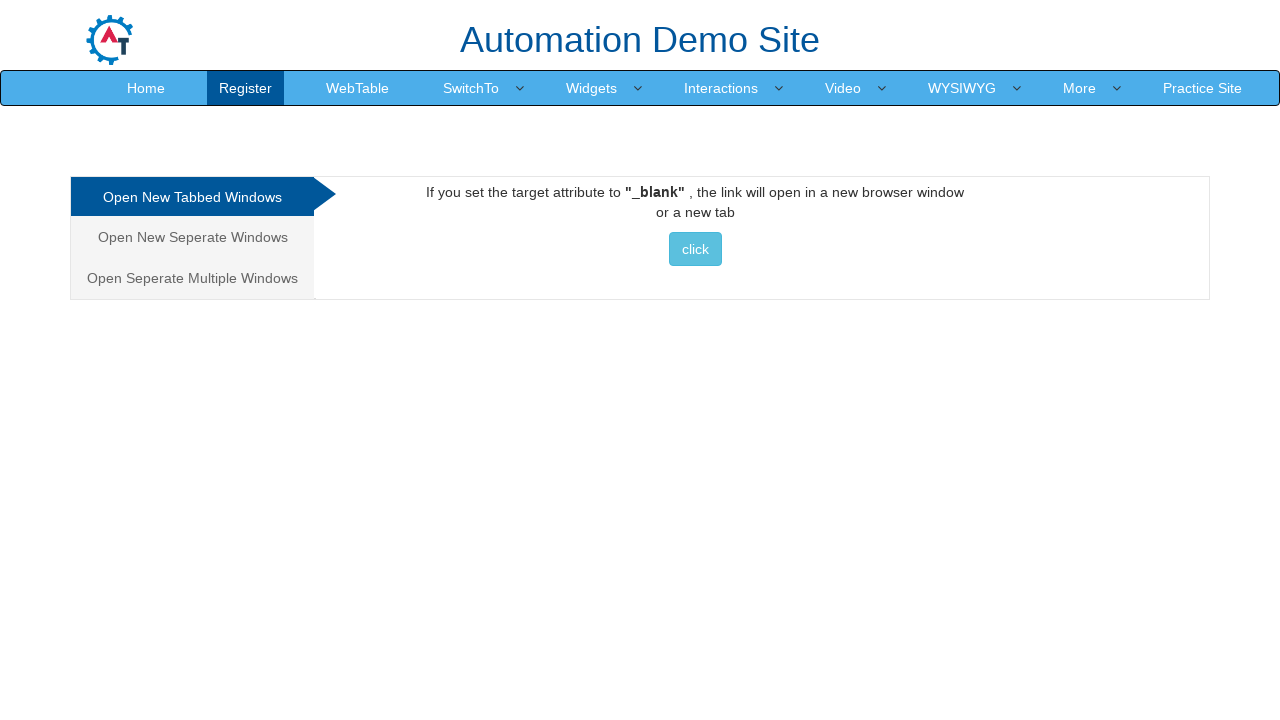

Clicked button to open new tabbed window at (695, 249) on xpath=//*[@id='Tabbed']/a/button
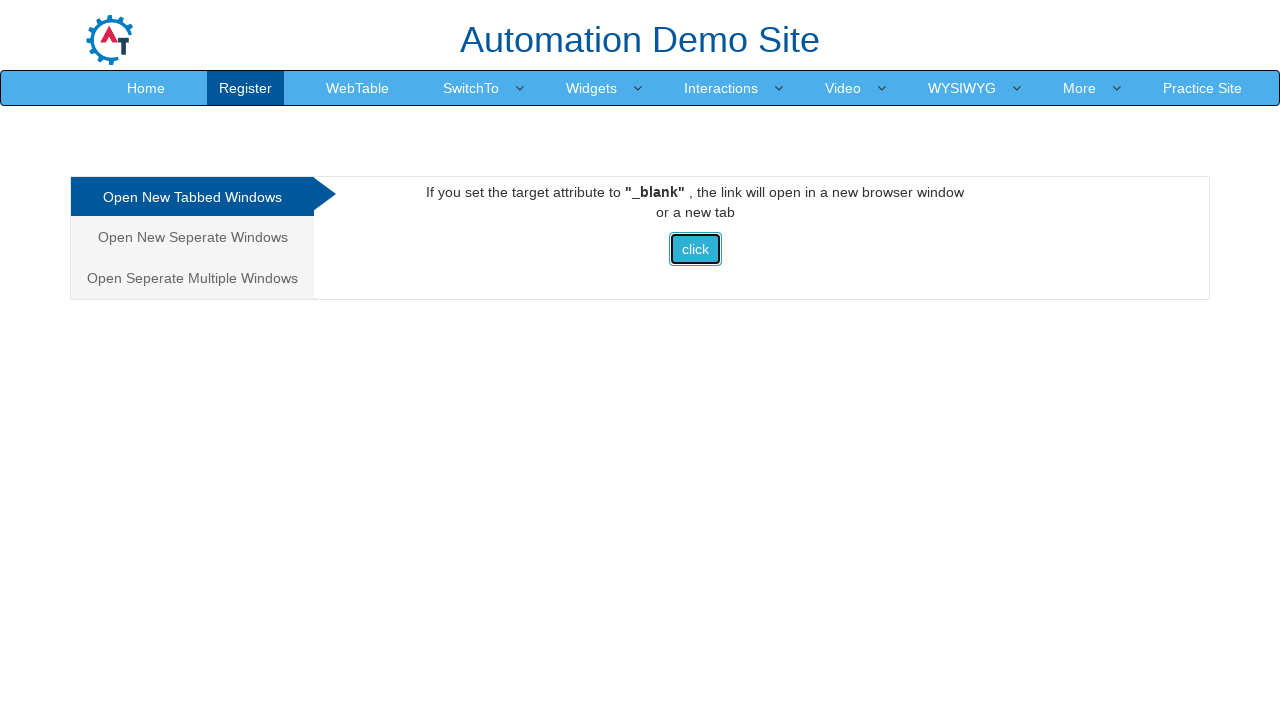

Waited 2000ms for new tab to open
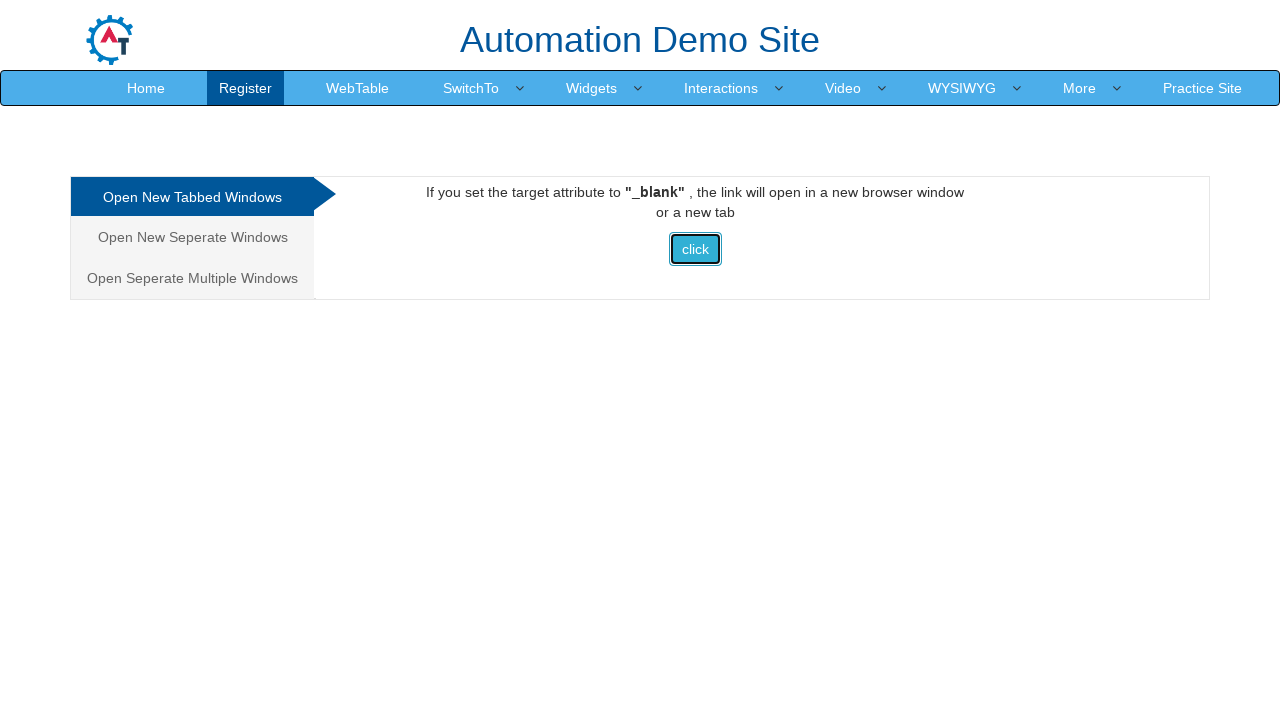

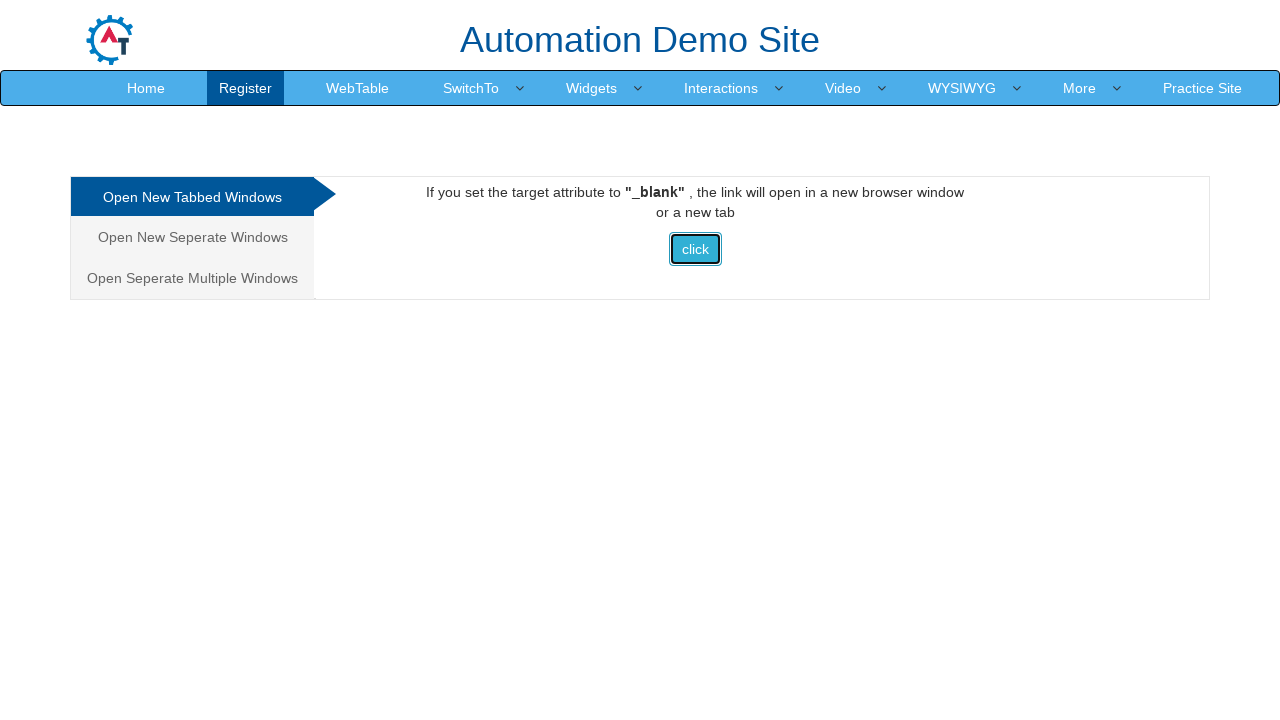